Demonstrates hover and click actions with tooltip elements, hovering over a text field and button to trigger tooltips

Starting URL: https://demoqa.com/tool-tips

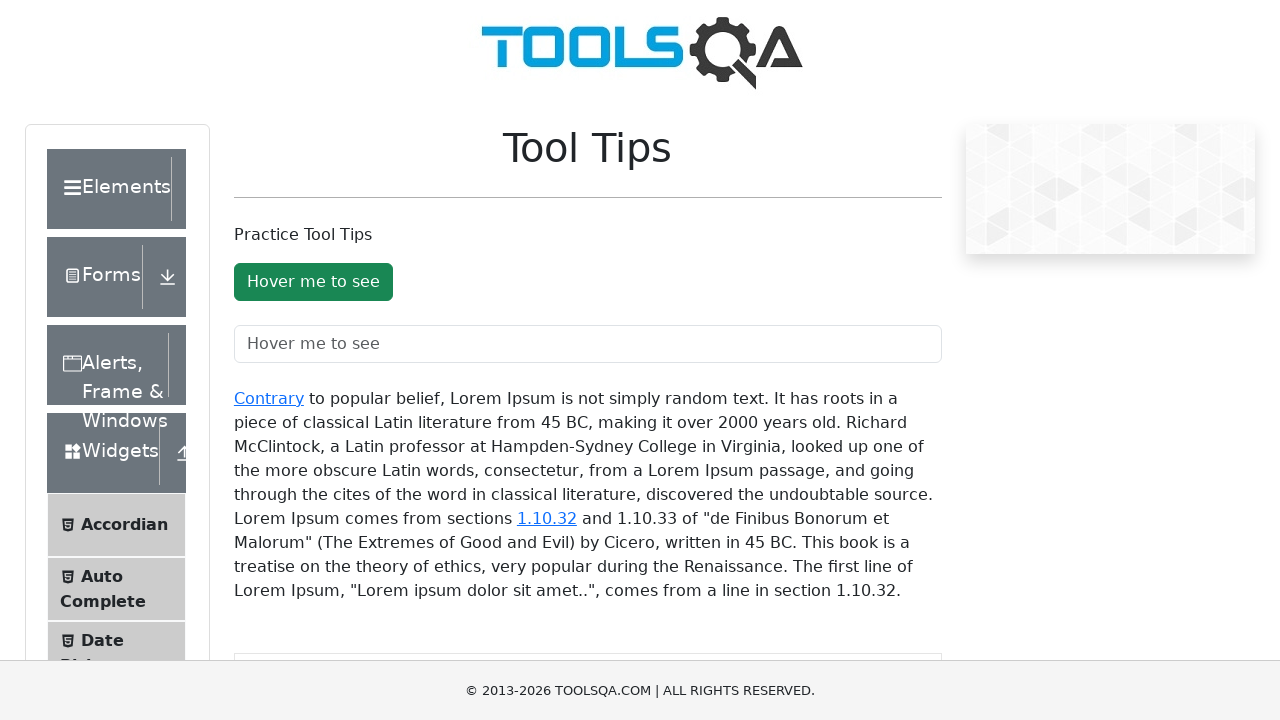

Hovered over text field to trigger tooltip at (588, 344) on #toolTipTextField
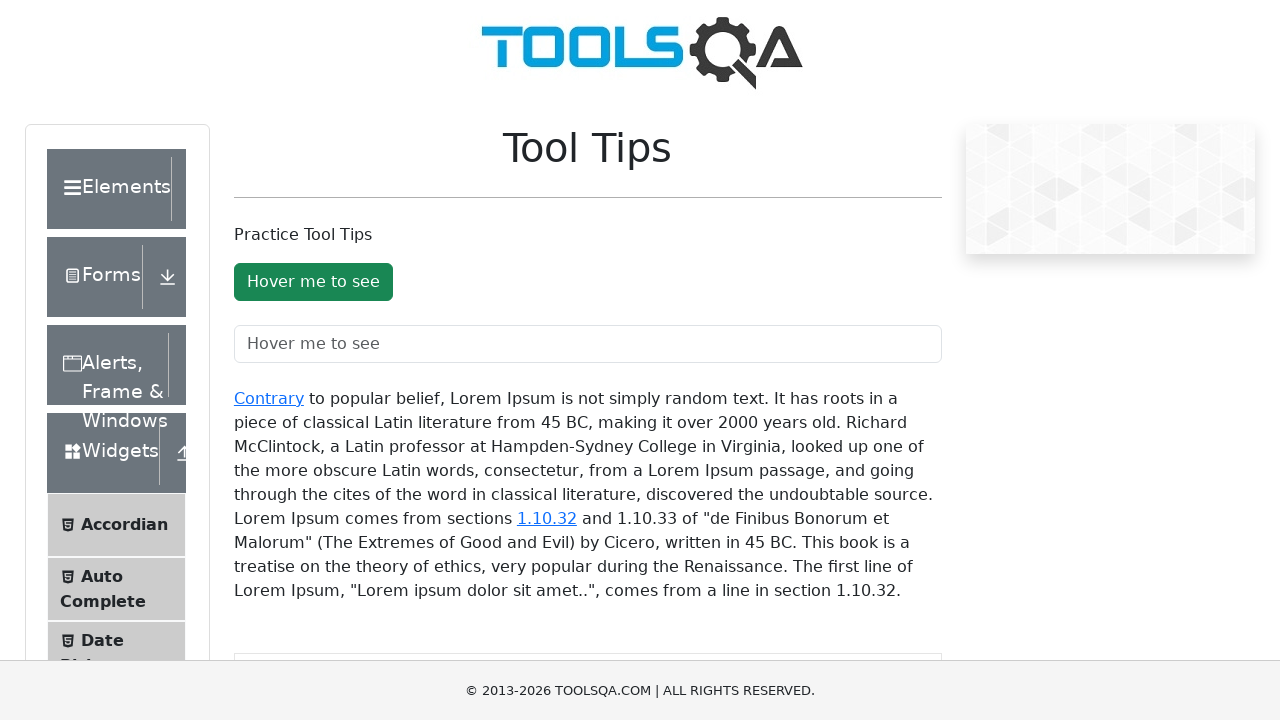

Clicked on text field at (588, 344) on #toolTipTextField
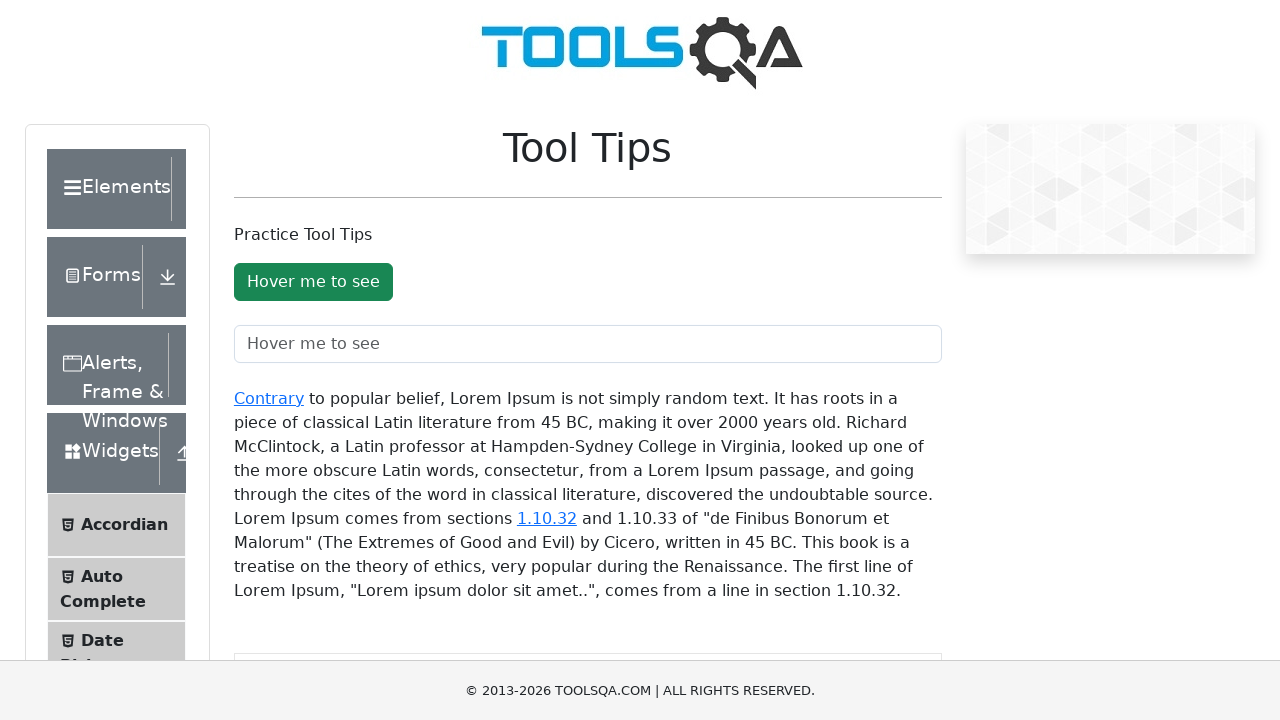

Tooltip appeared and became visible
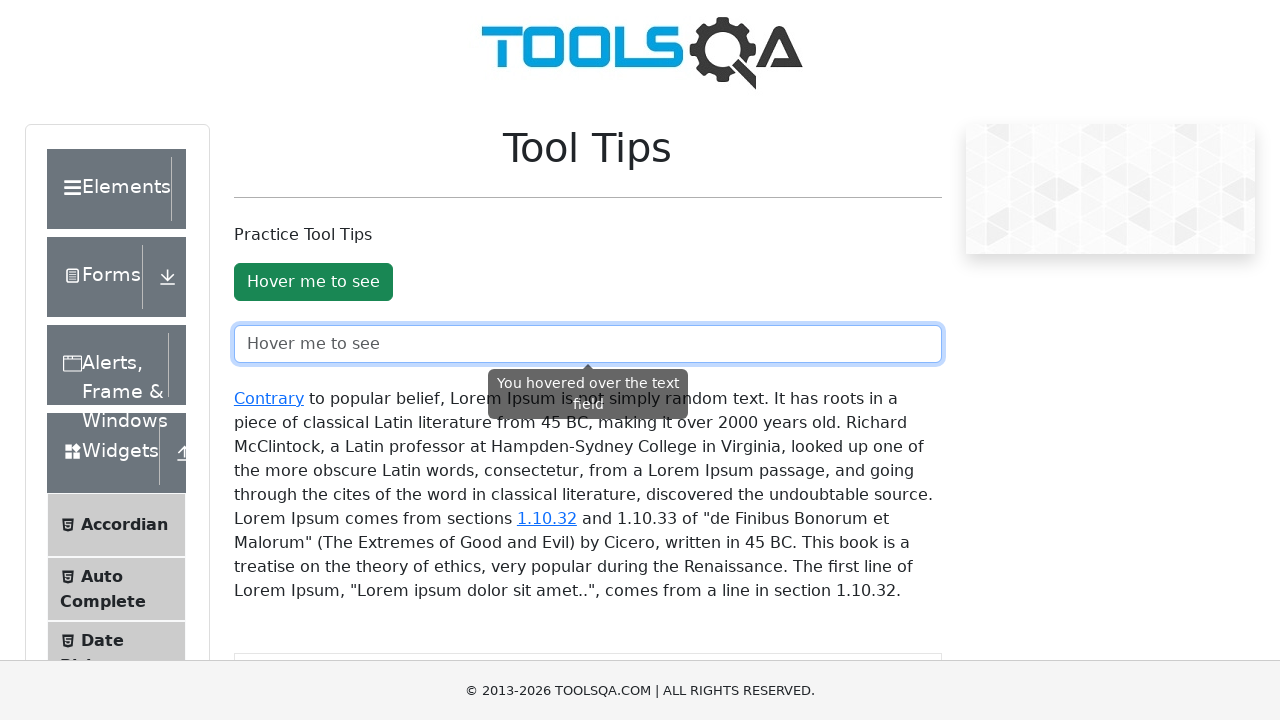

Hovered over button to trigger tooltip at (313, 282) on #toolTipButton
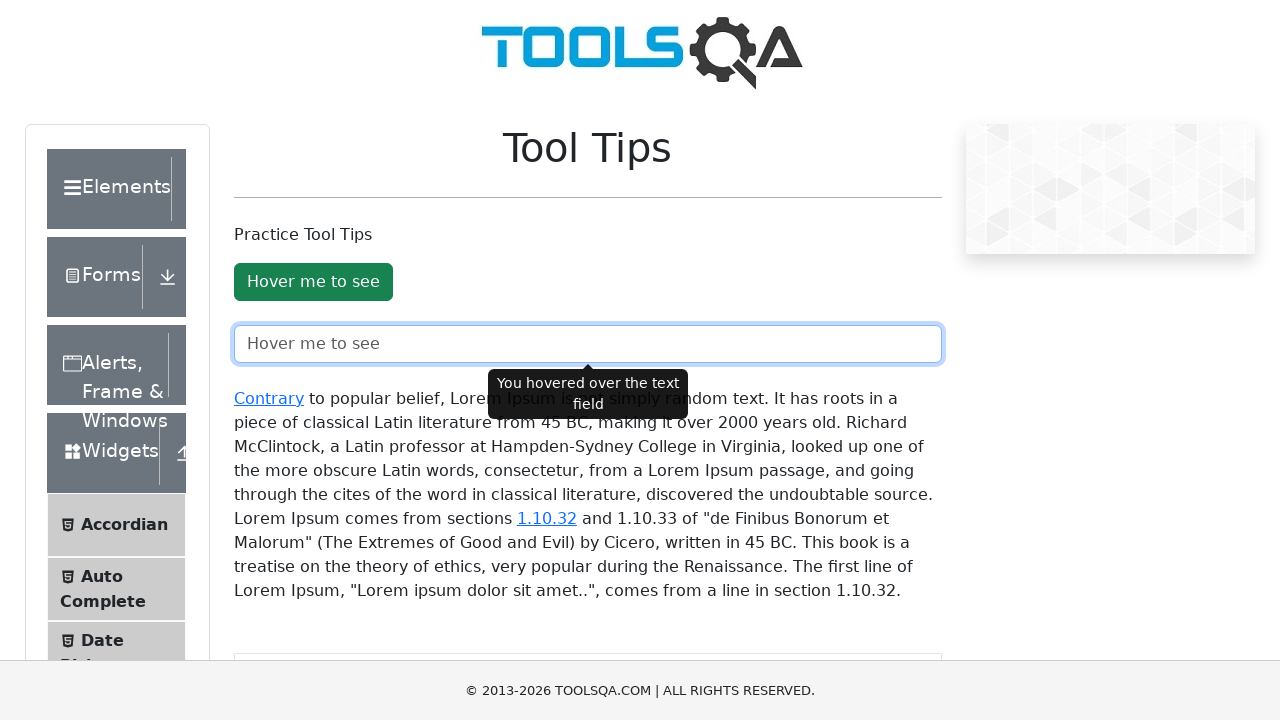

Clicked on button at (313, 282) on #toolTipButton
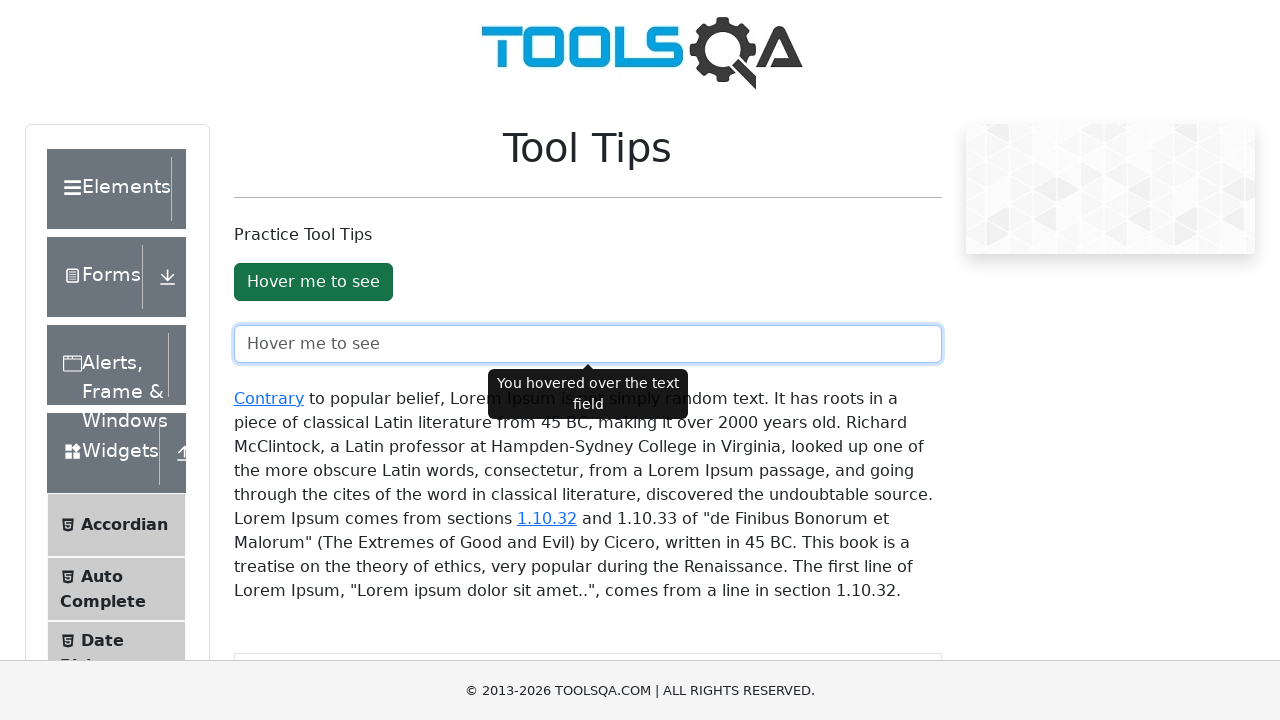

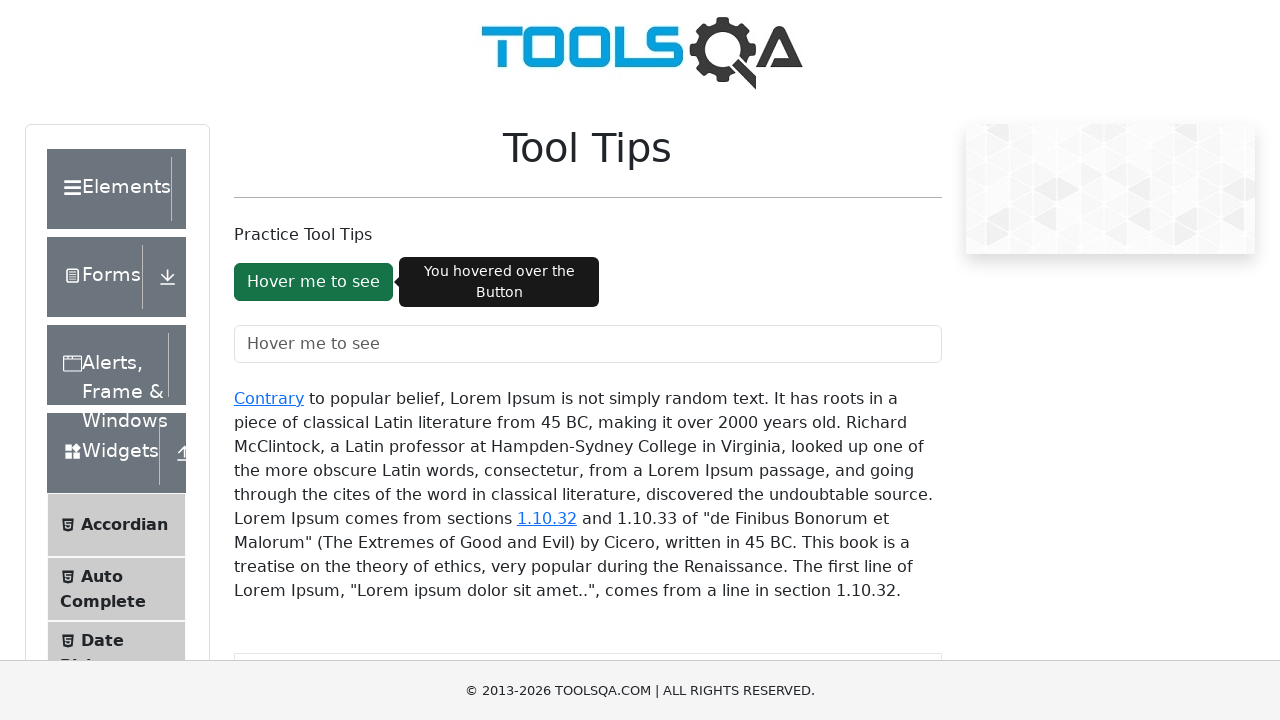